Opens the ATU (Atlantic Technological University) website and maximizes the browser window to verify the page loads successfully

Starting URL: https://www.atu.ie/

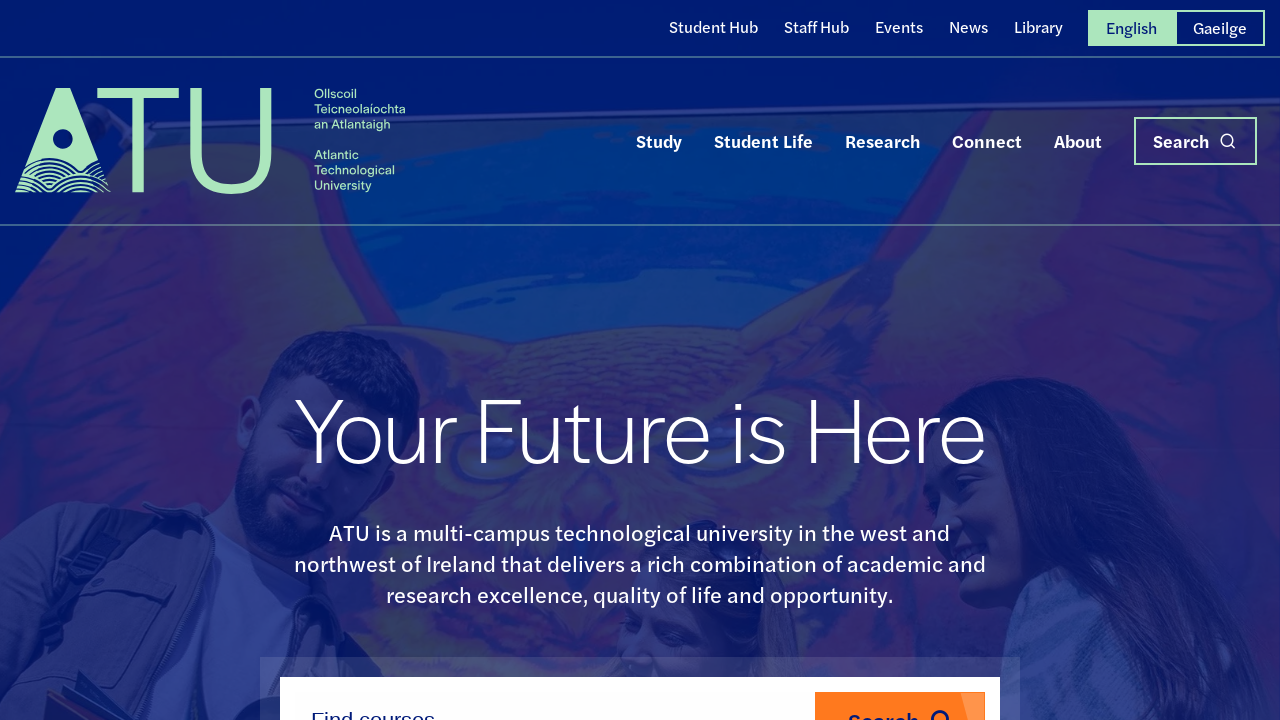

Set viewport size to 1920x1080
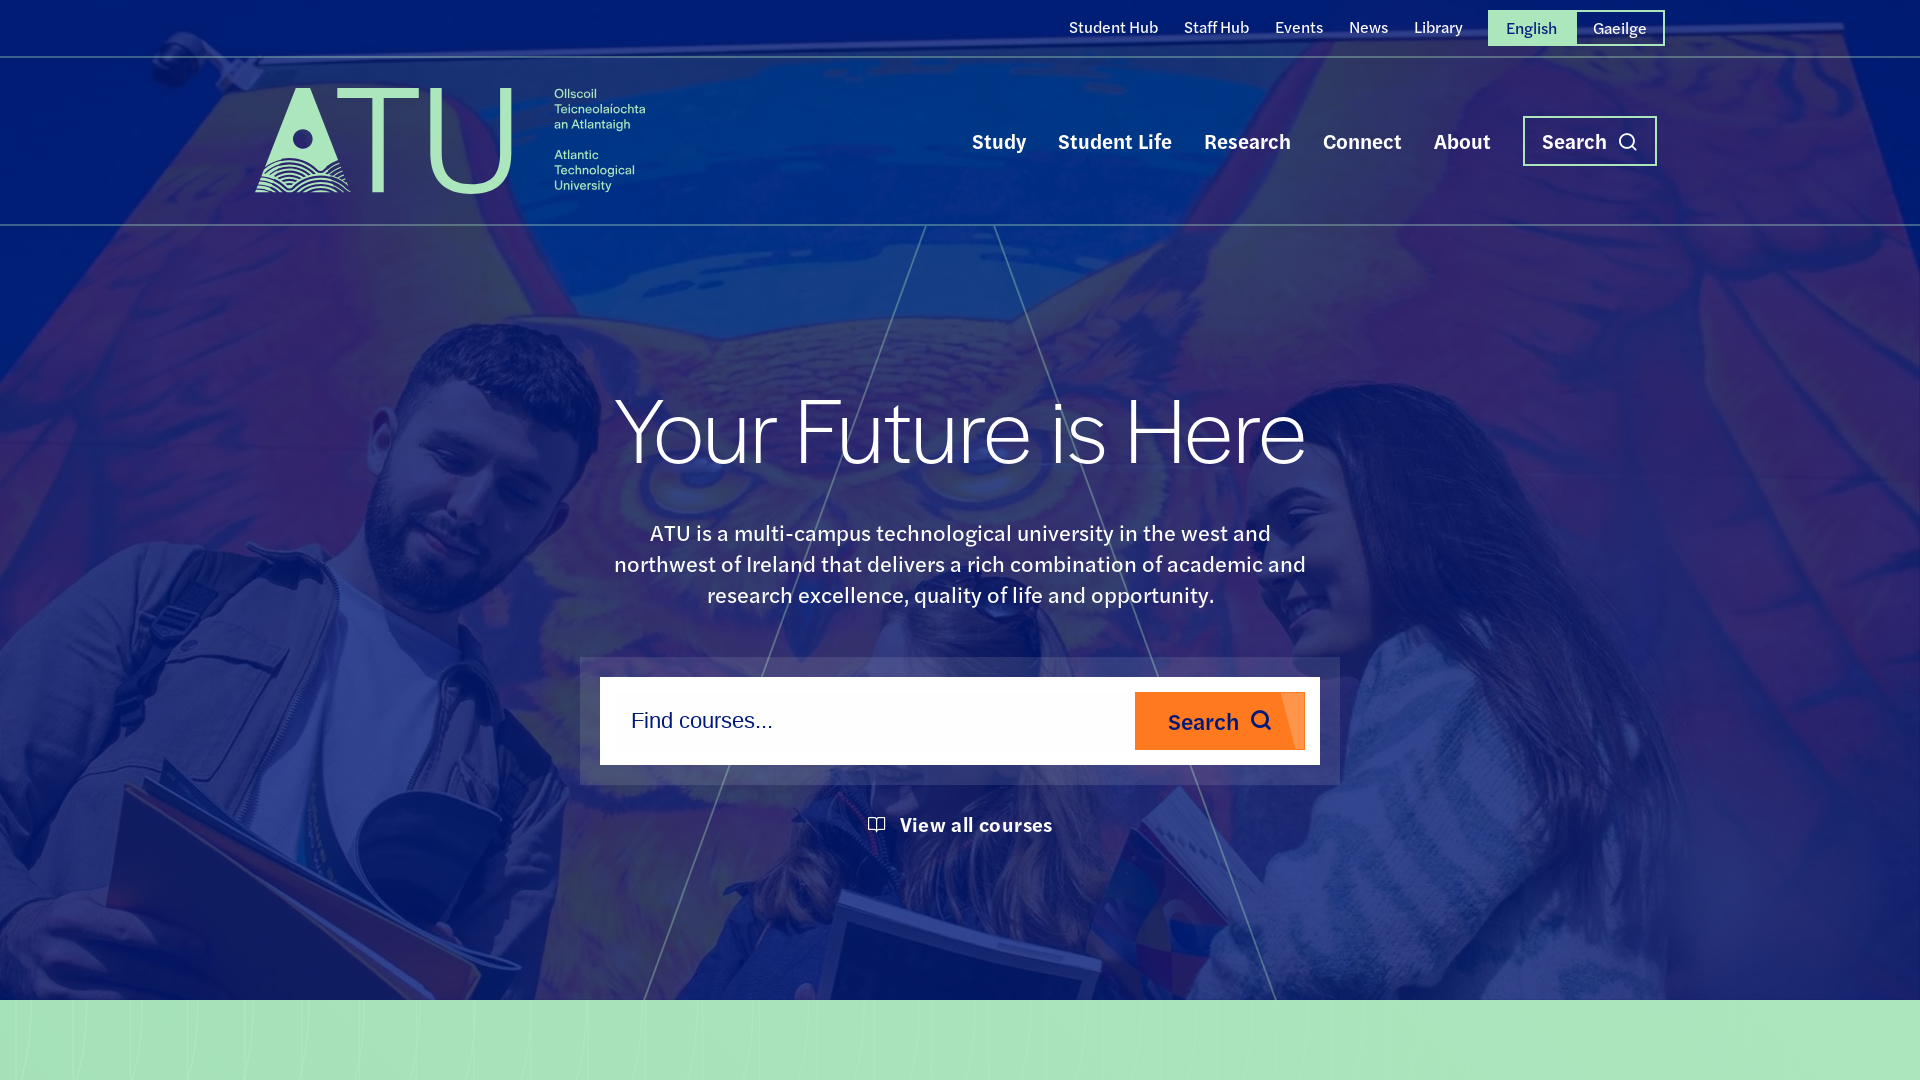

ATU website page loaded (domcontentloaded state)
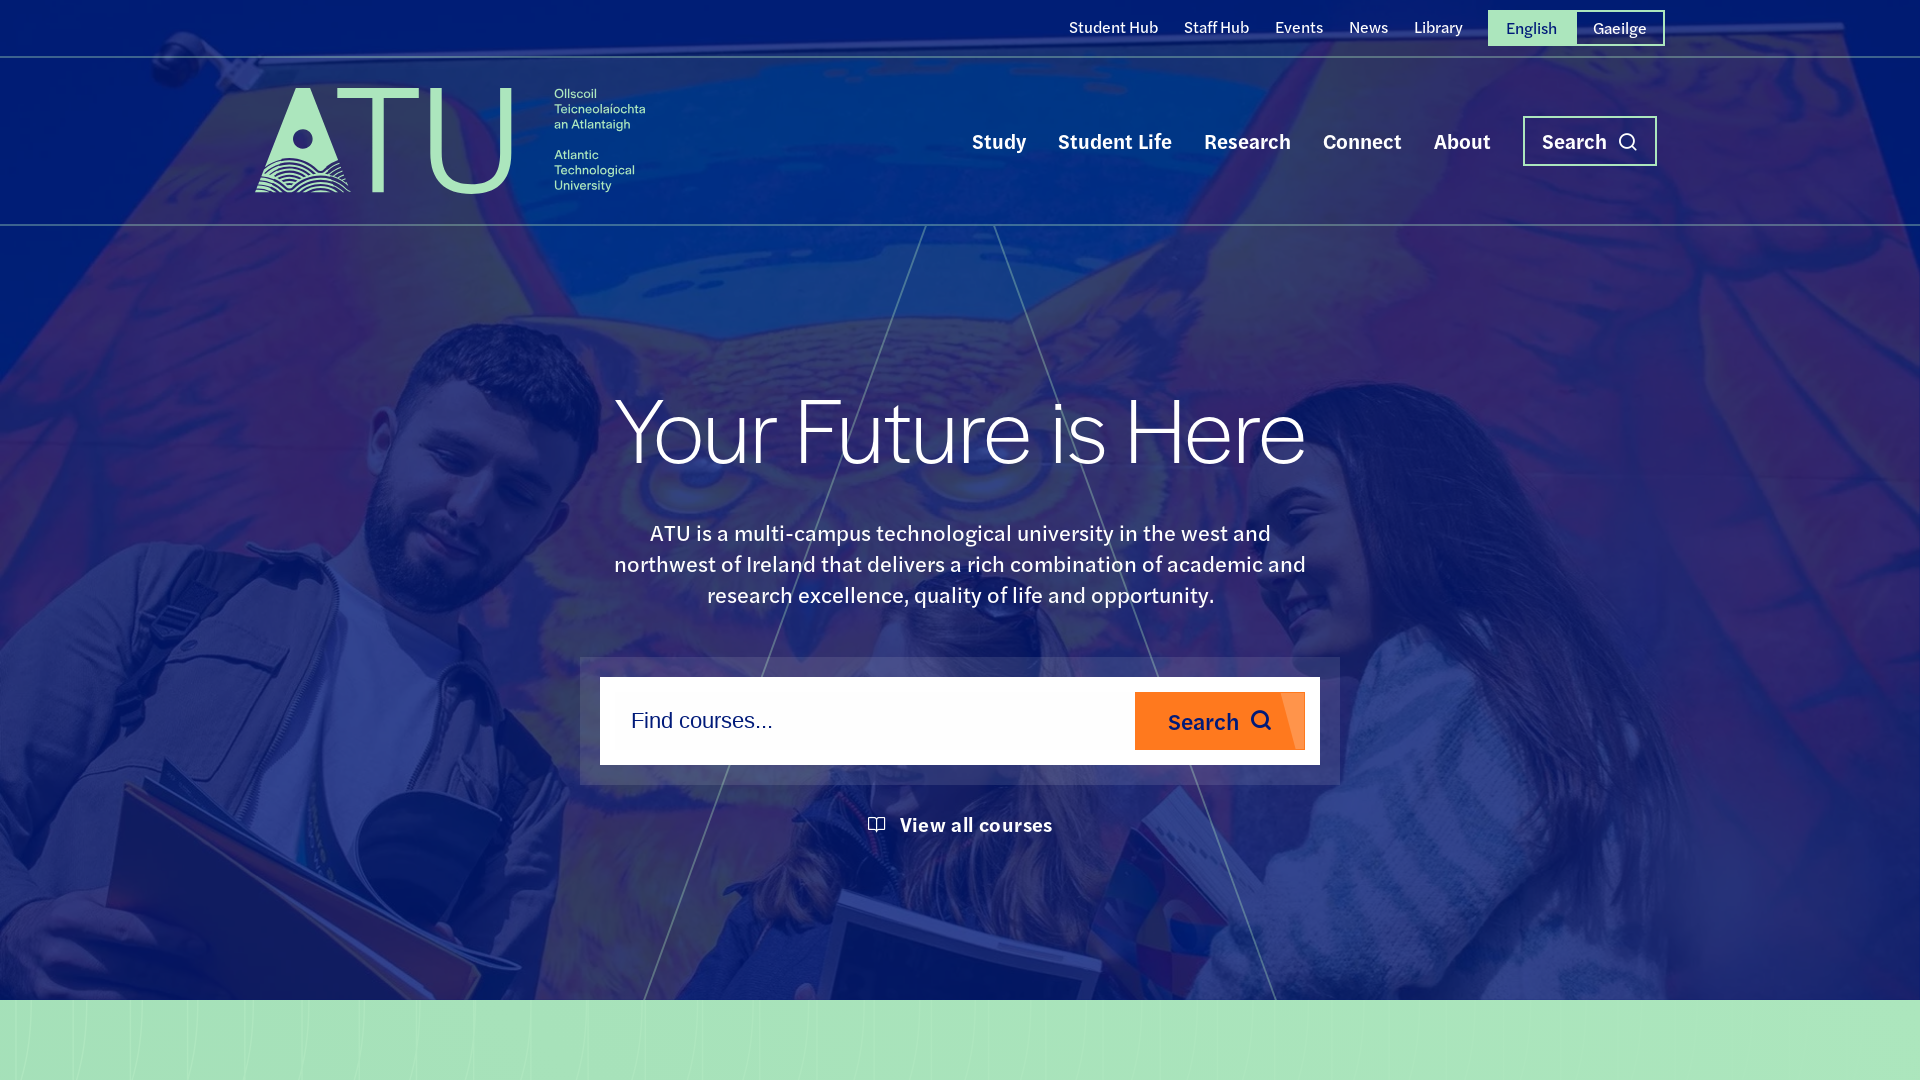

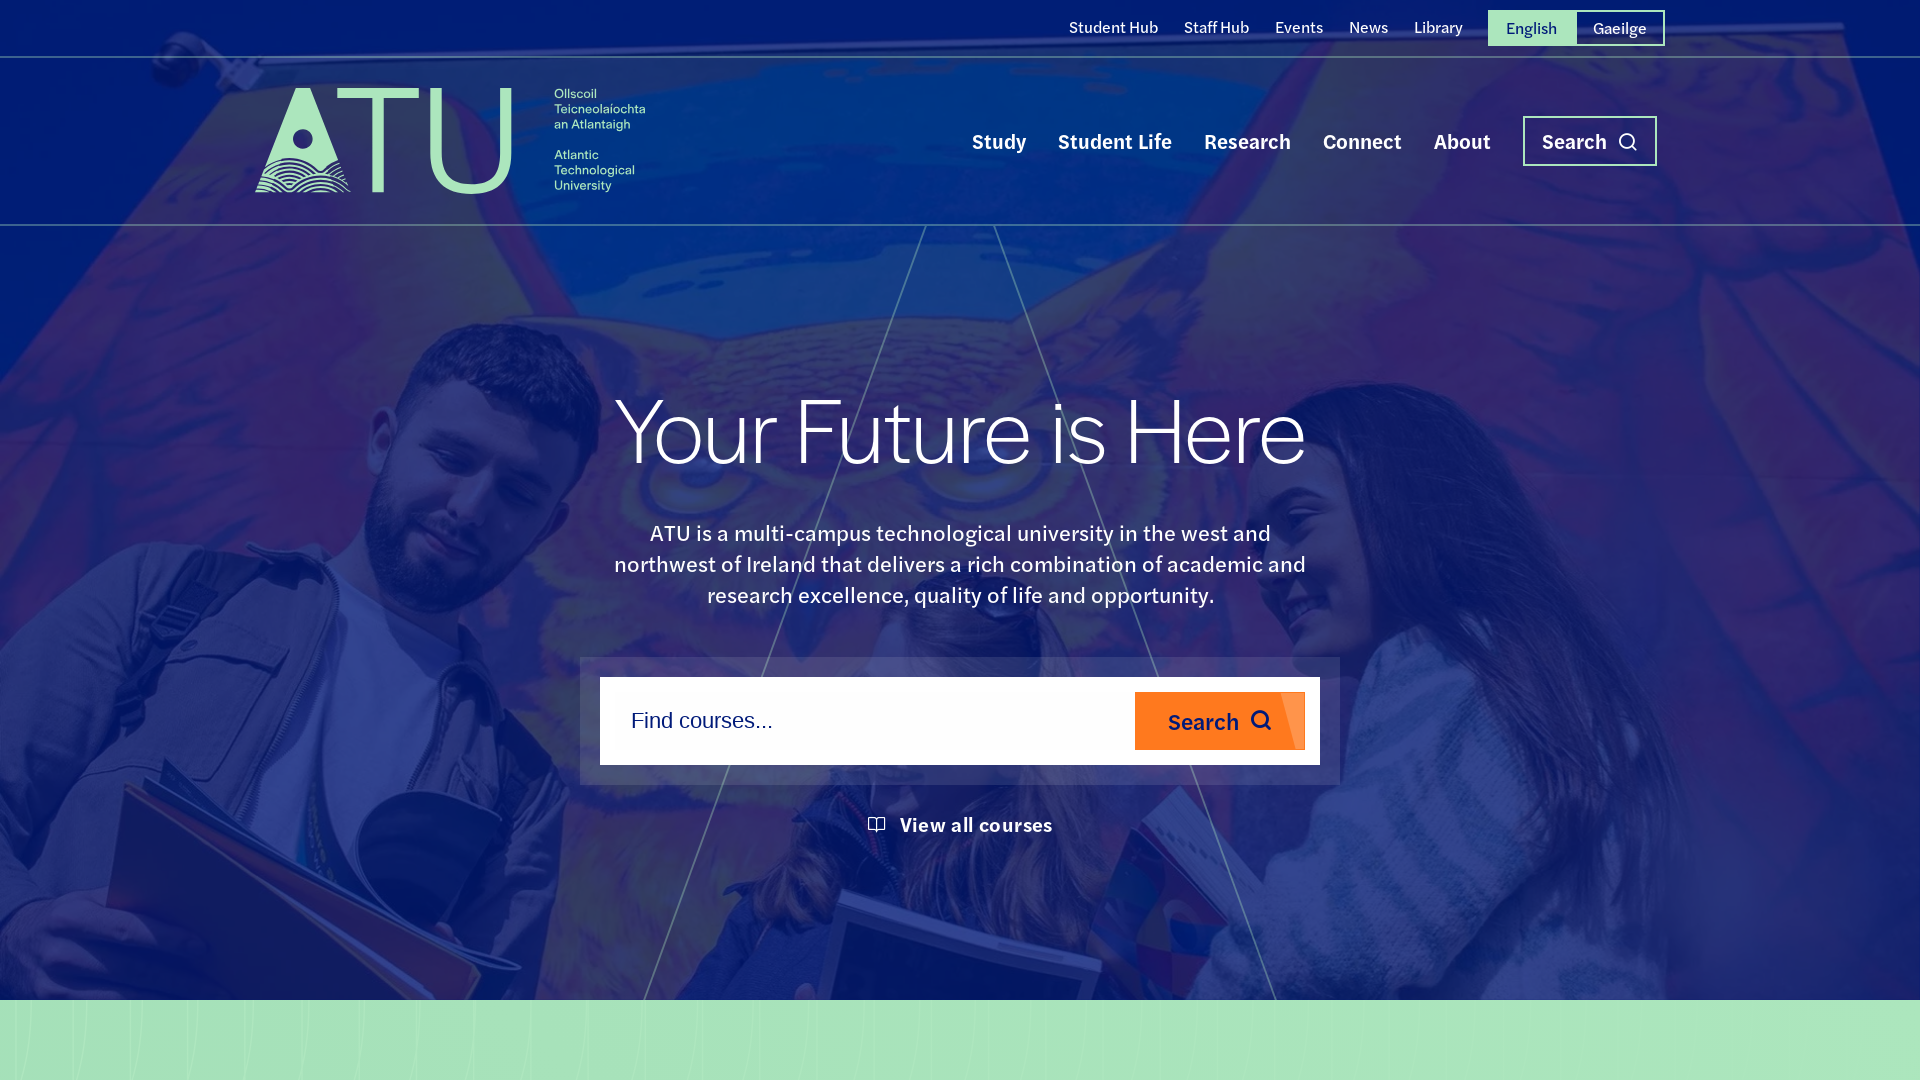